Navigates to the All Poké TCG website and verifies the page loads by checking the title.

Starting URL: https://allpoketcg.com/

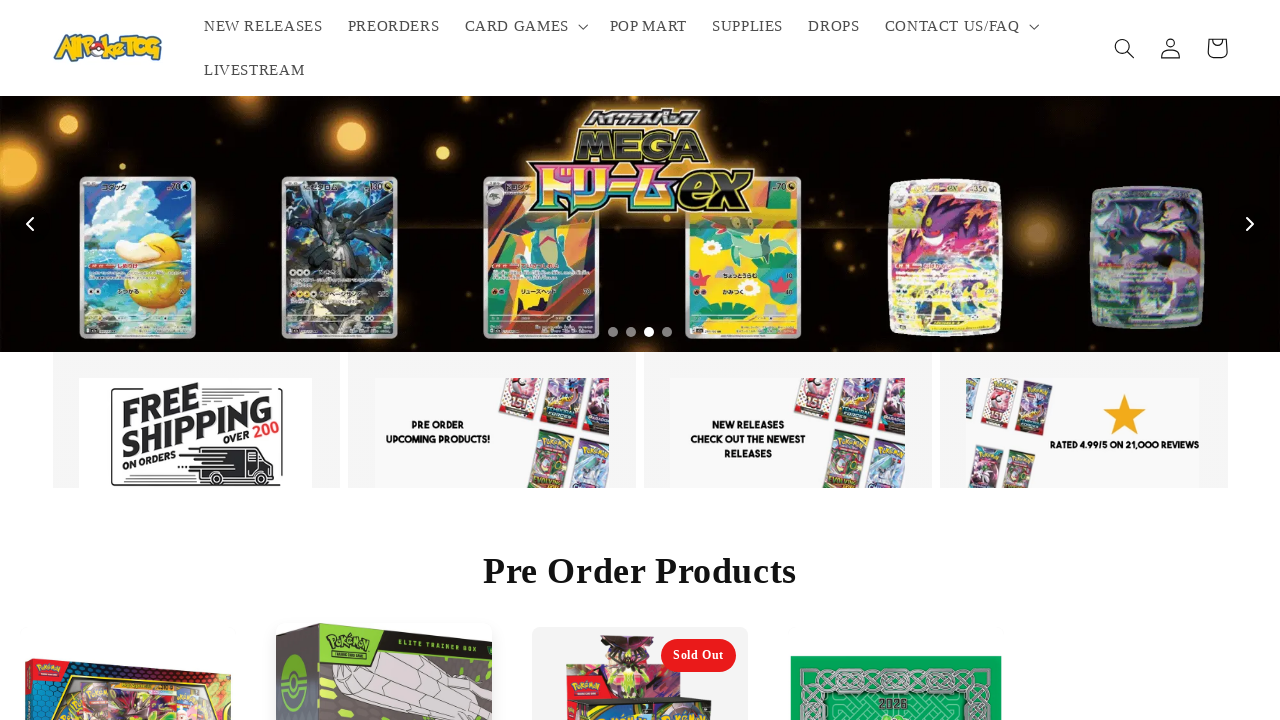

Waited for page to reach domcontentloaded state
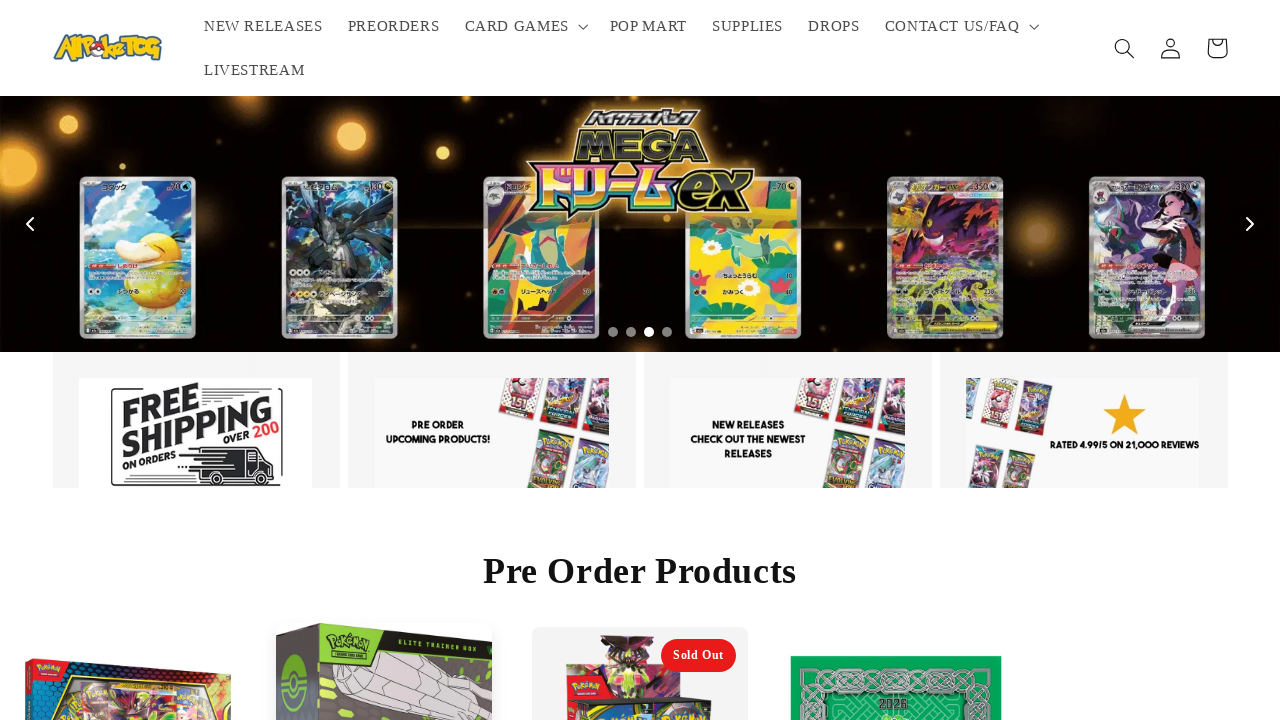

Retrieved page title
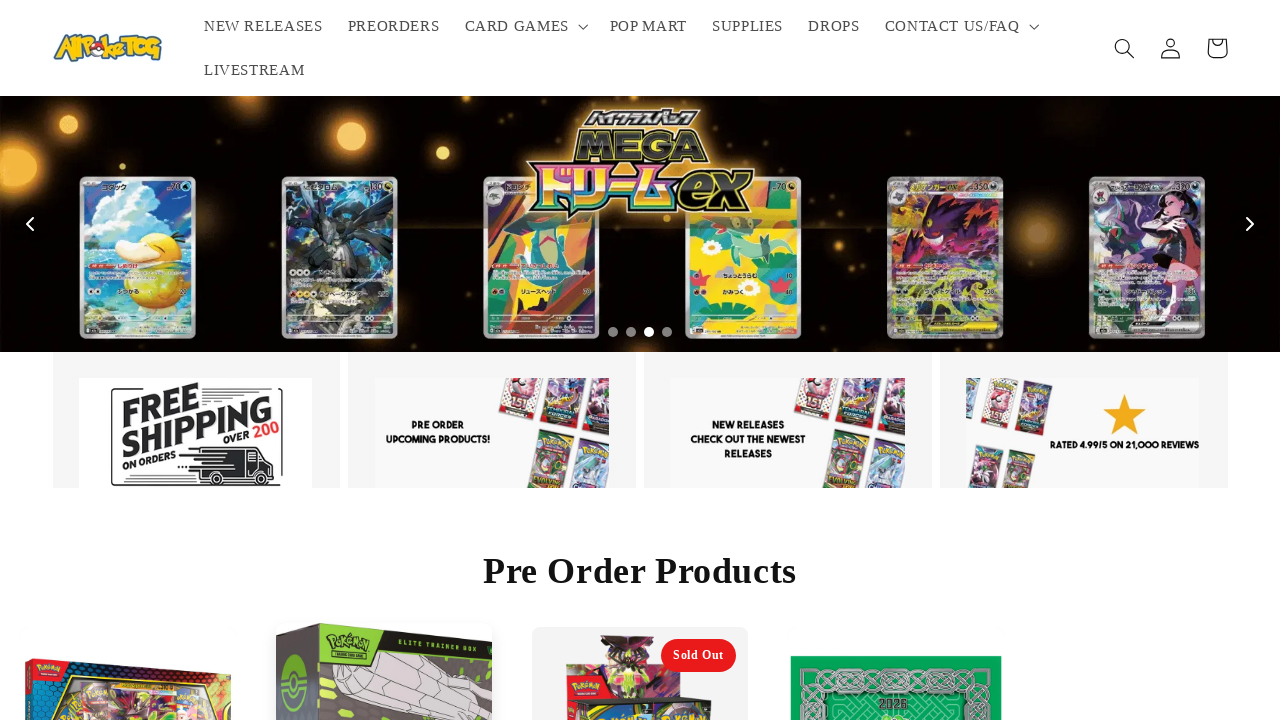

Verified page title is not empty
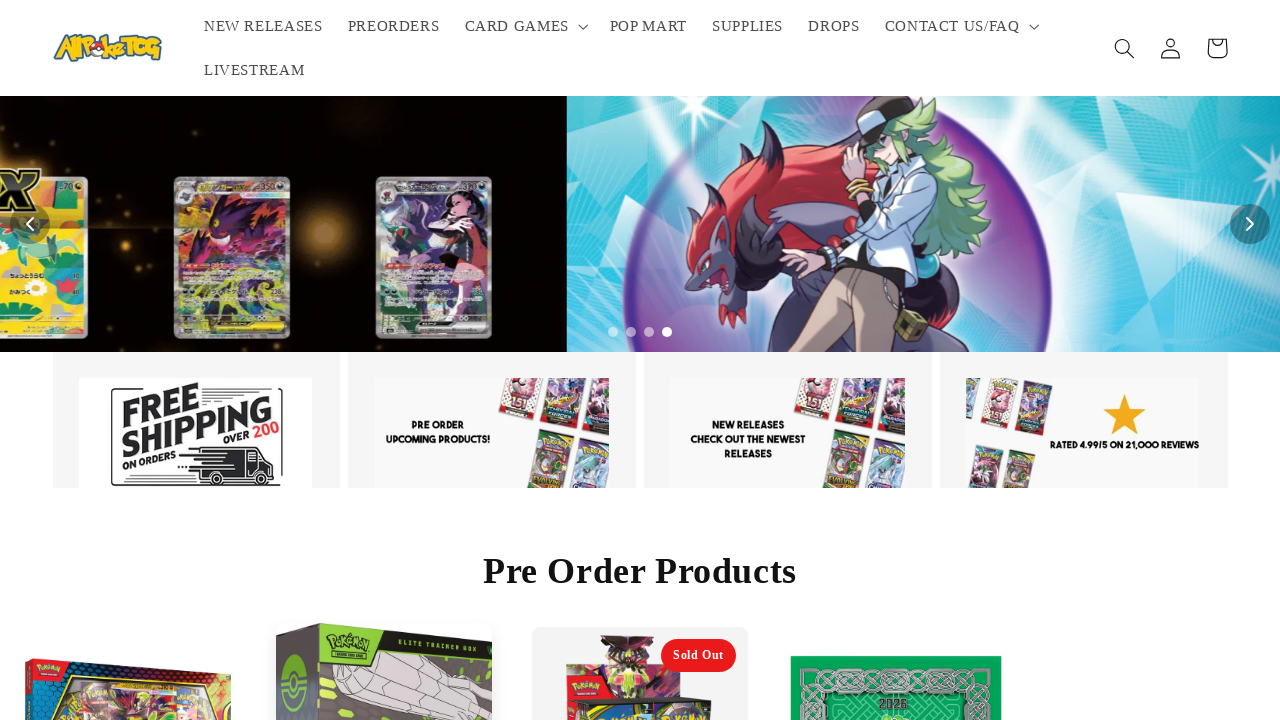

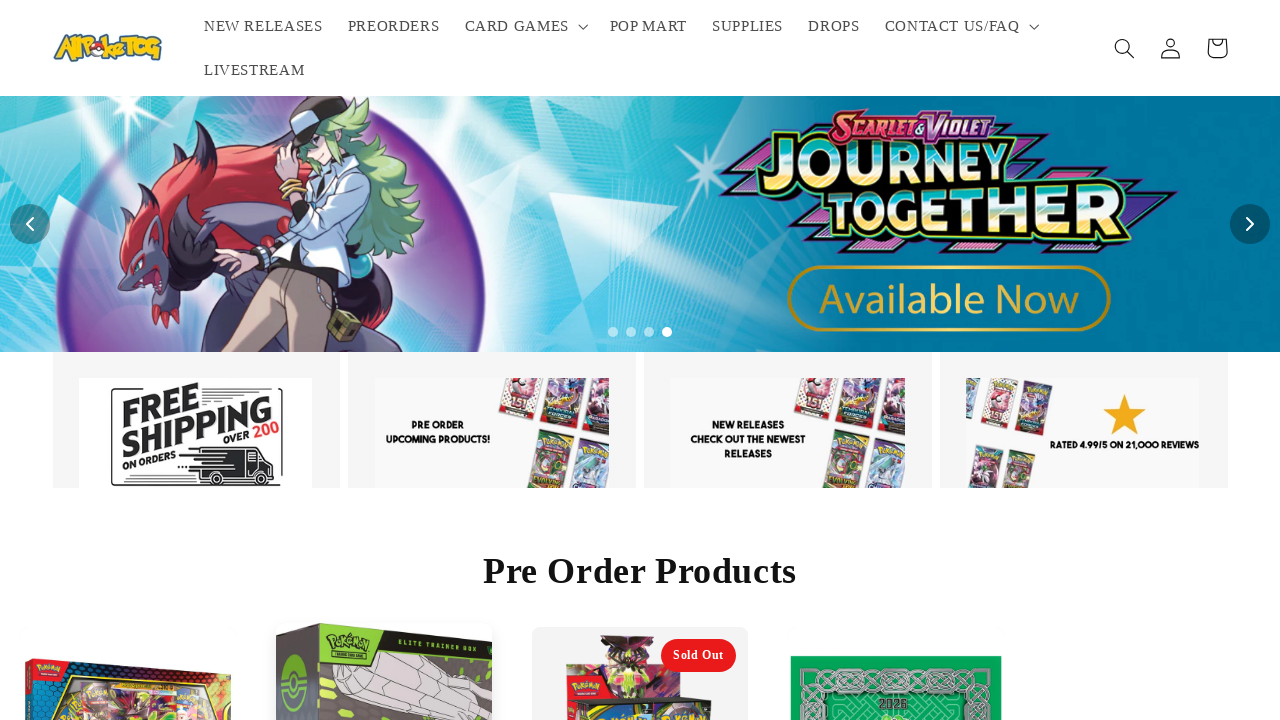